Tests browser window manipulation by resizing the window and refreshing the page

Starting URL: http://demo.guru99.com/selenium/guru99home/

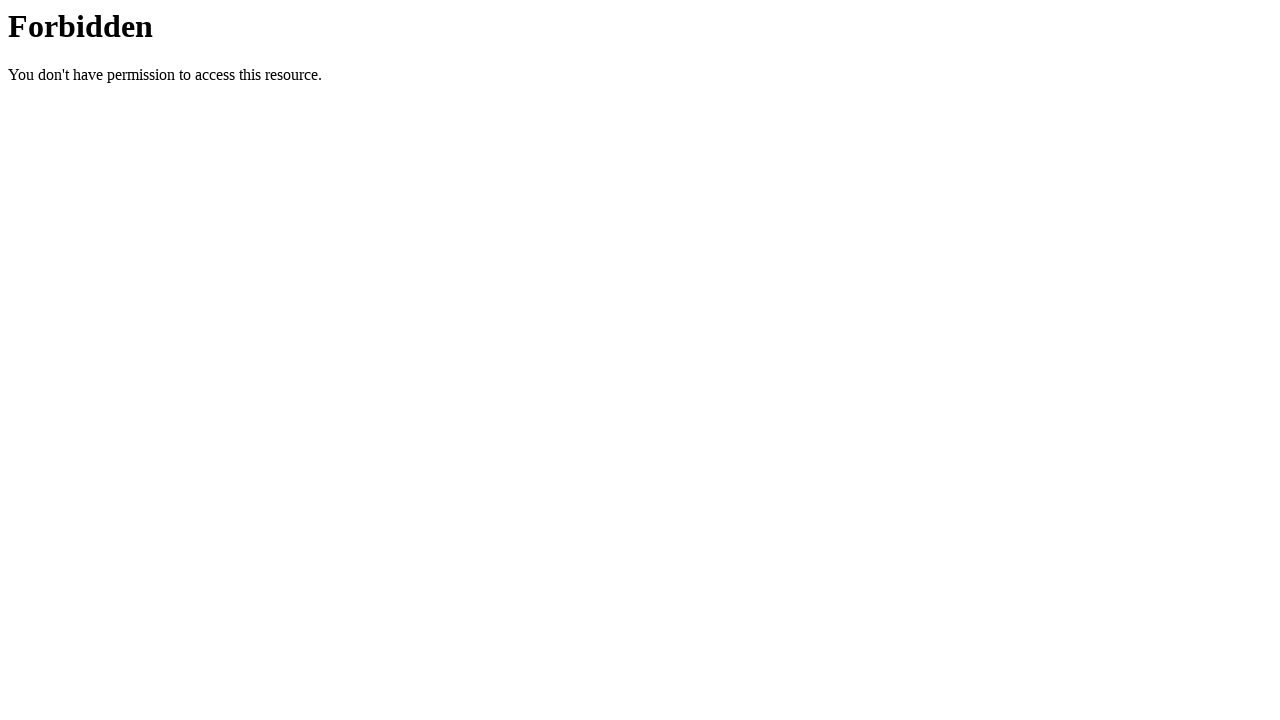

Set browser window size to 500x600 pixels
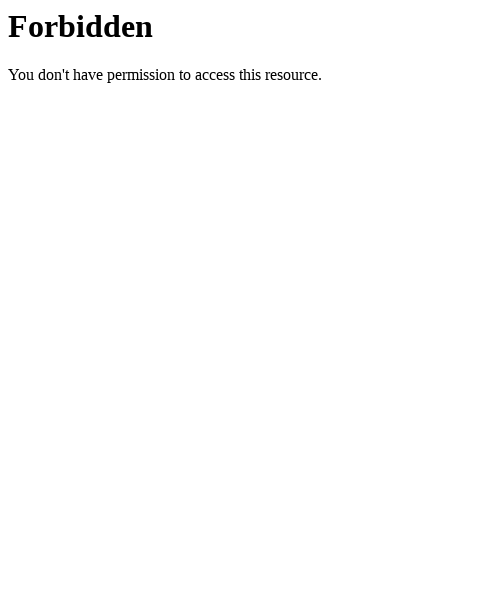

Refreshed the page
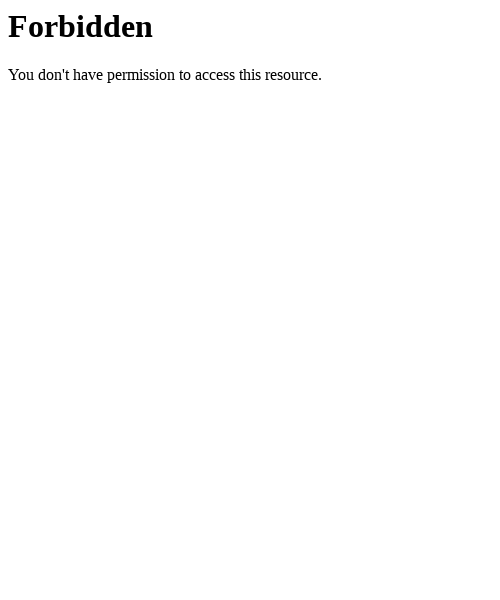

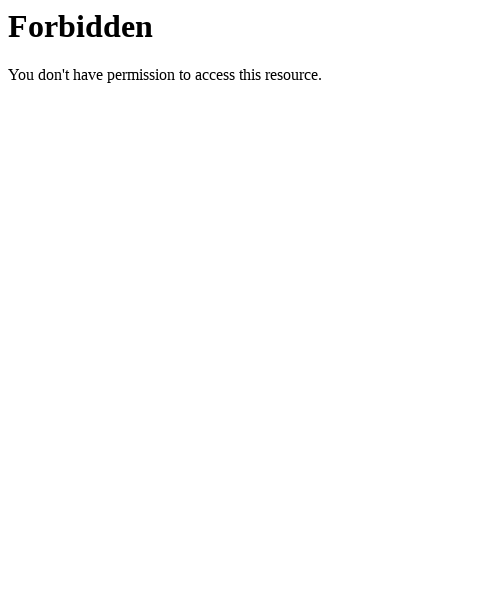